Tests alert handling by clicking a button that triggers an alert and then dismissing the alert dialog

Starting URL: http://testautomationpractice.blogspot.com/

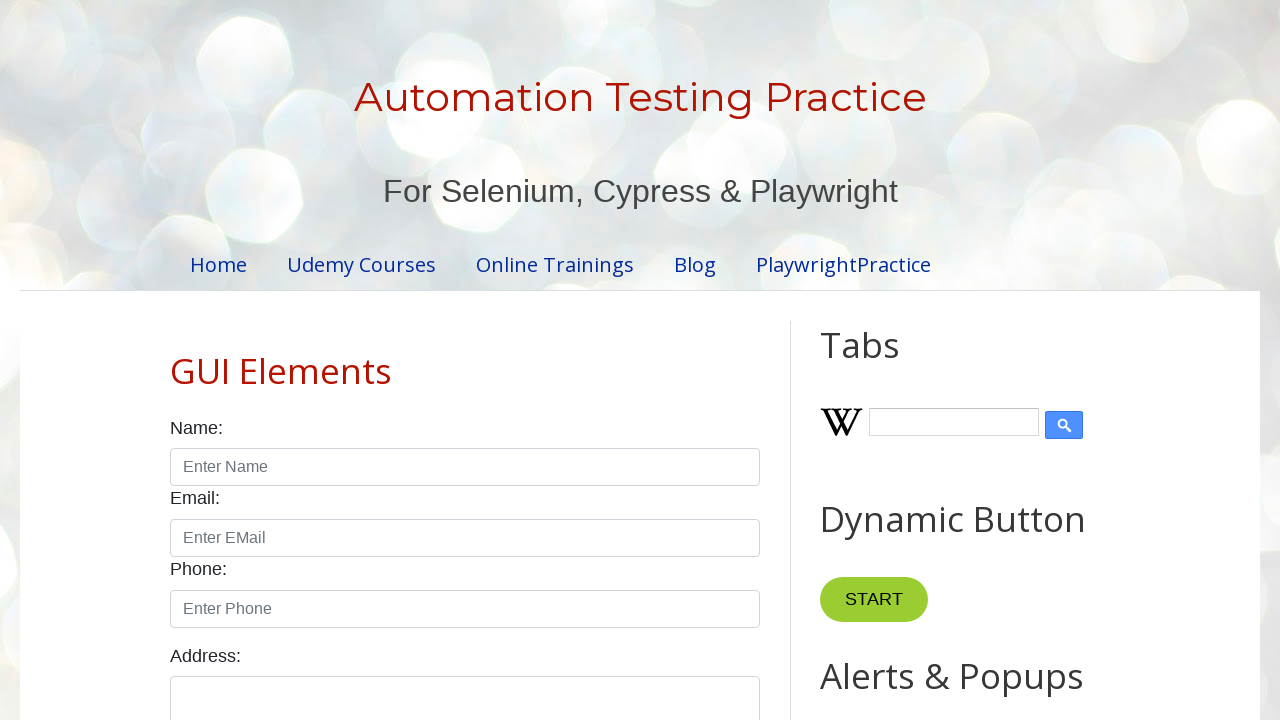

Clicked first button to trigger alert dialog at (596, 360) on button >> nth=0
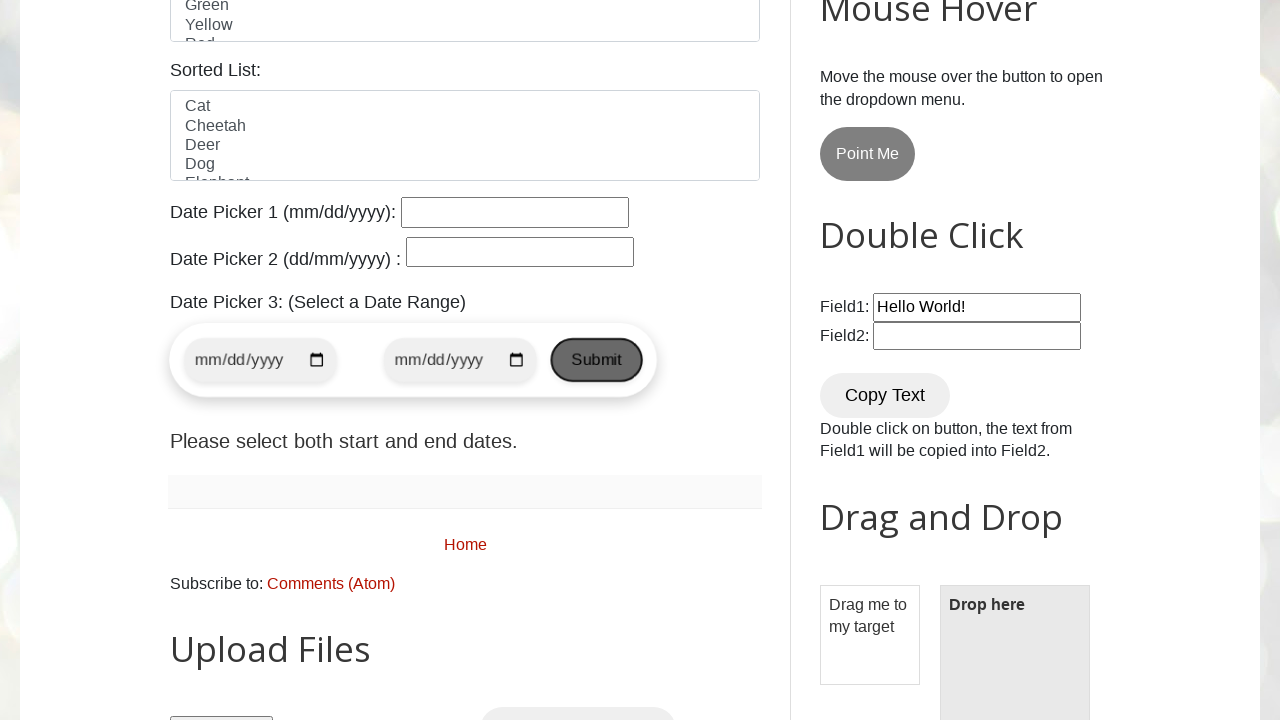

Set up dialog handler to dismiss alert
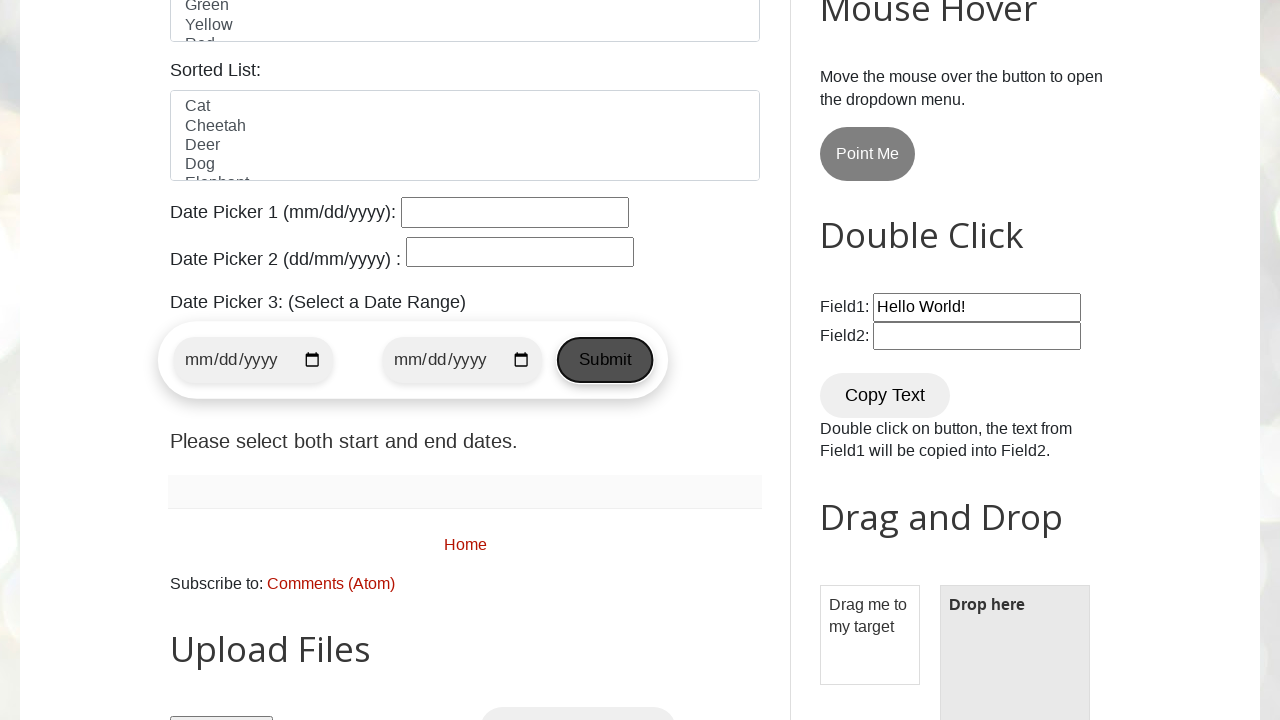

Waited for alert interaction to complete
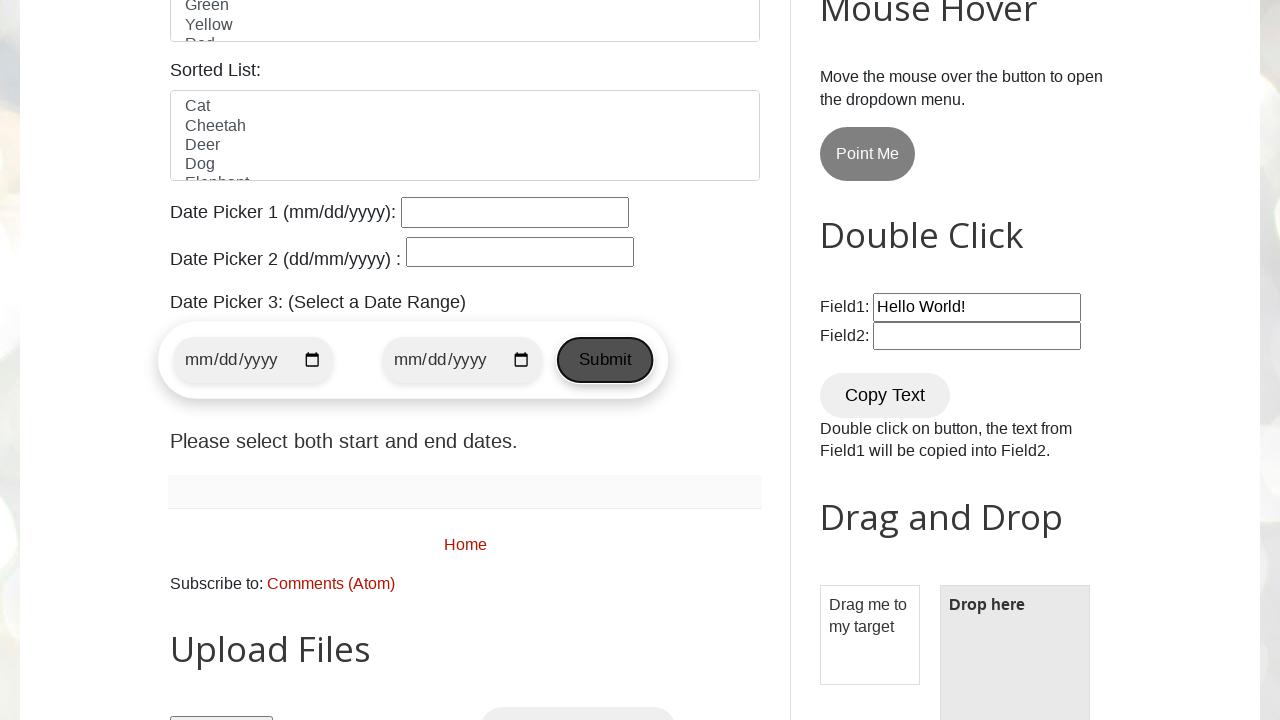

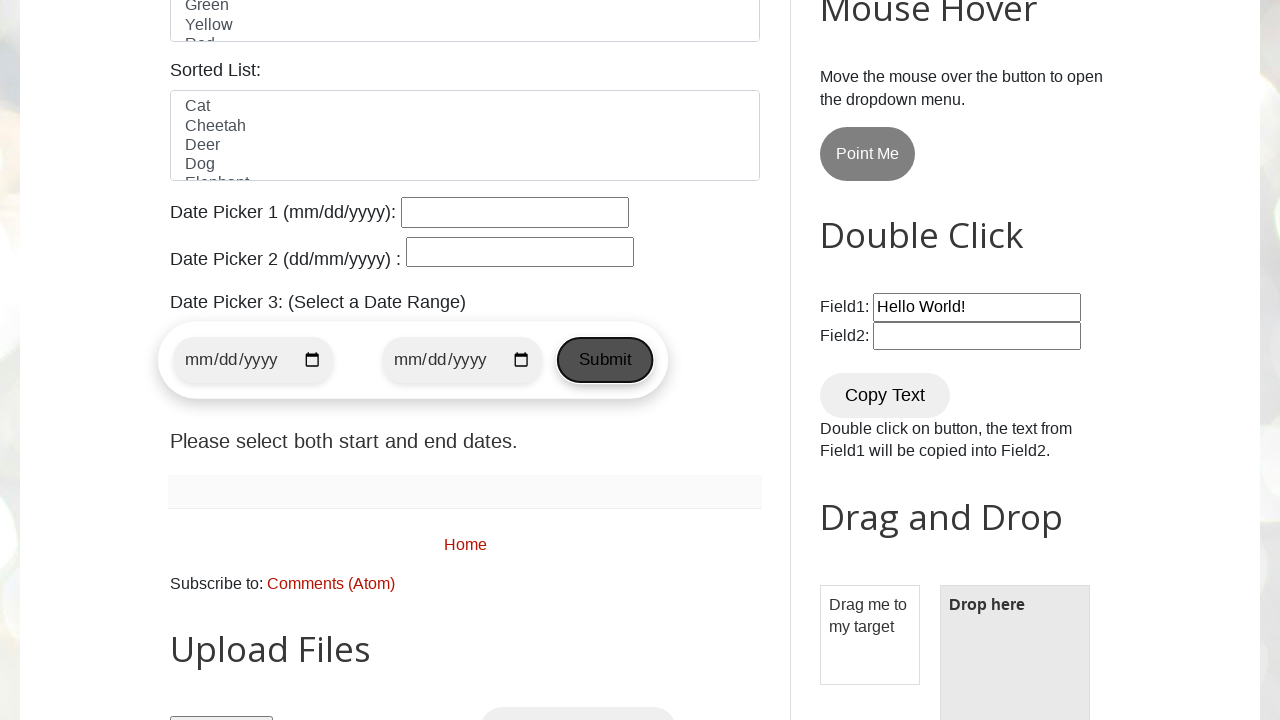